Tests hover functionality by navigating to the Hovers page and hovering over user profile pictures to reveal hidden names

Starting URL: https://the-internet.herokuapp.com/

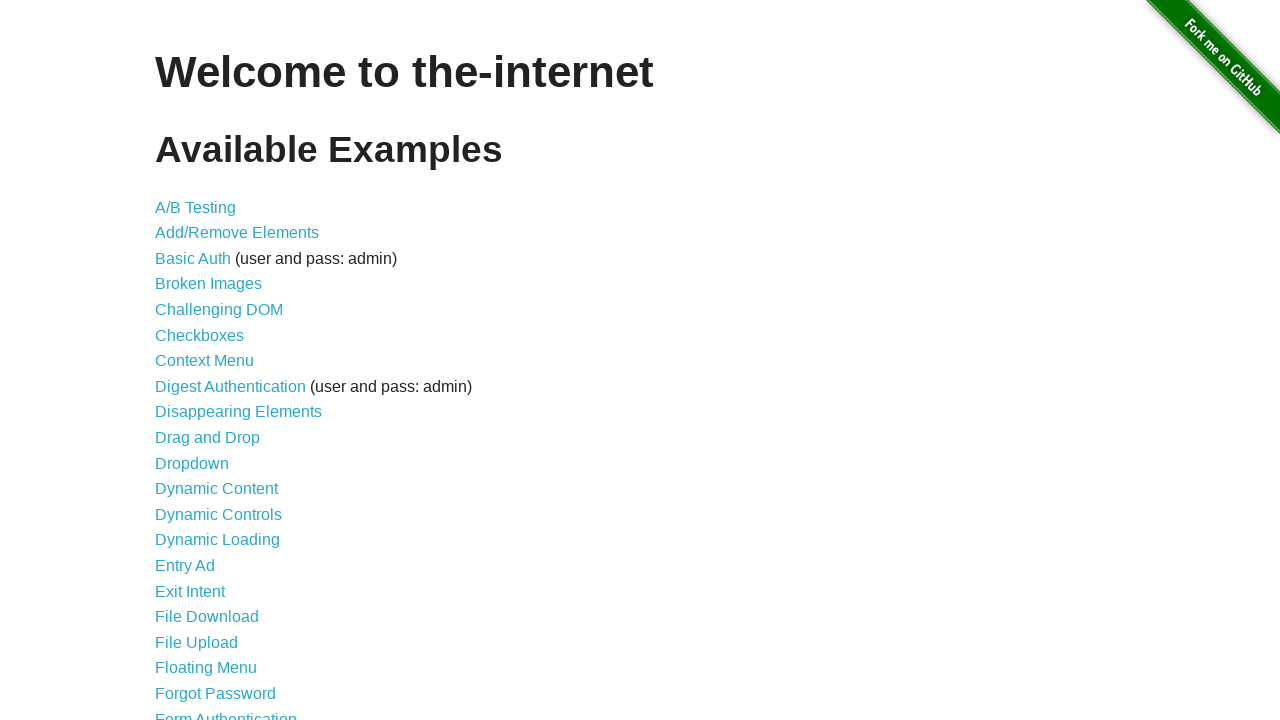

Clicked on Hovers link to navigate to hover test page at (180, 360) on text=Hovers
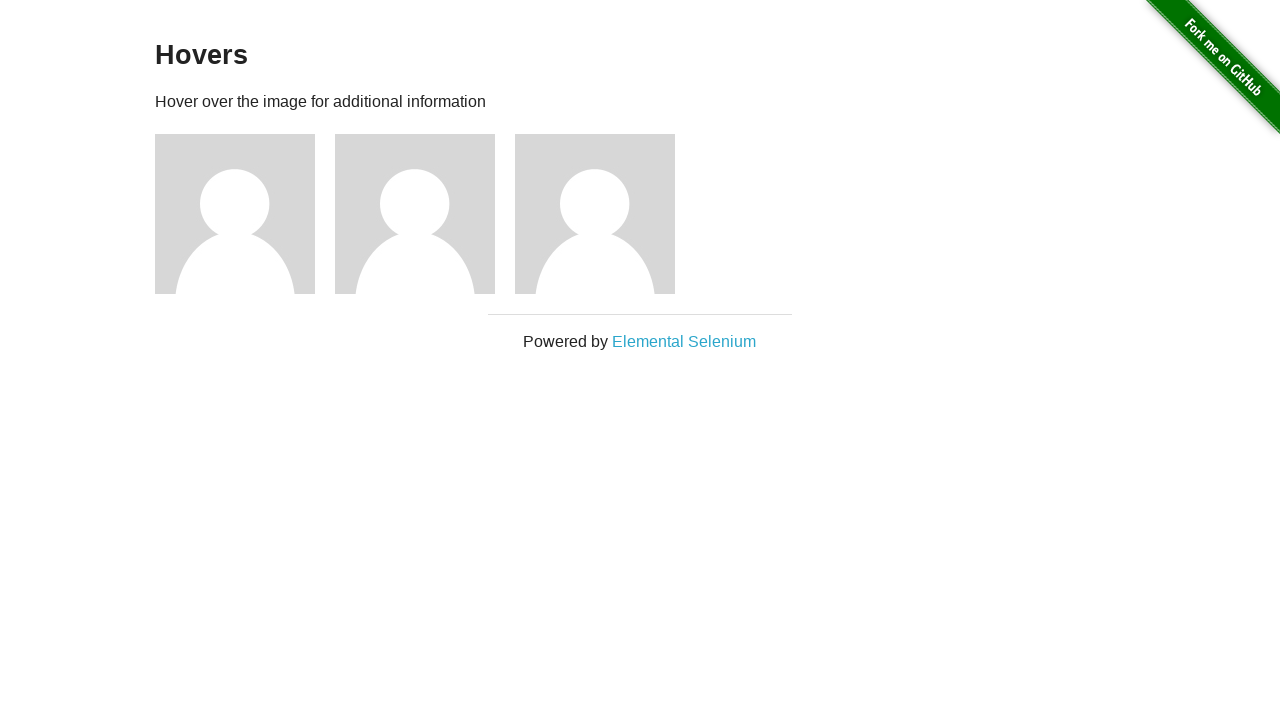

Waited for profile pictures to load on the page
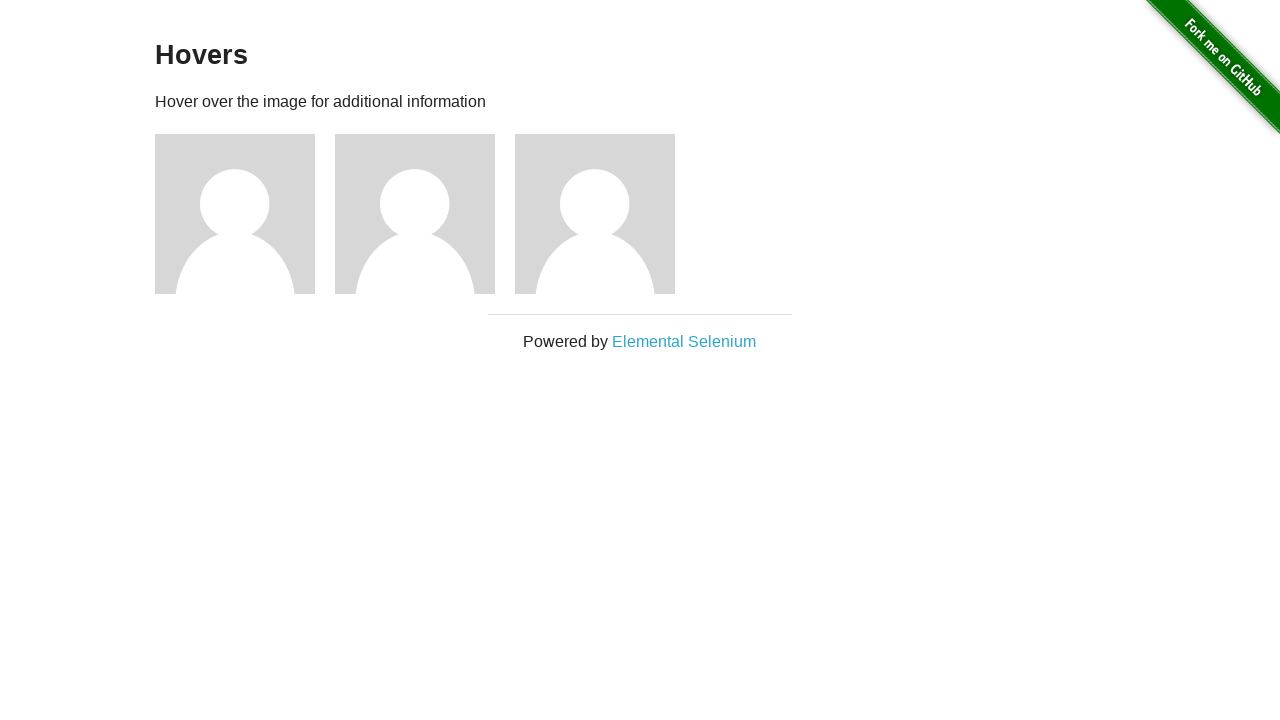

Located all profile pictures on the page
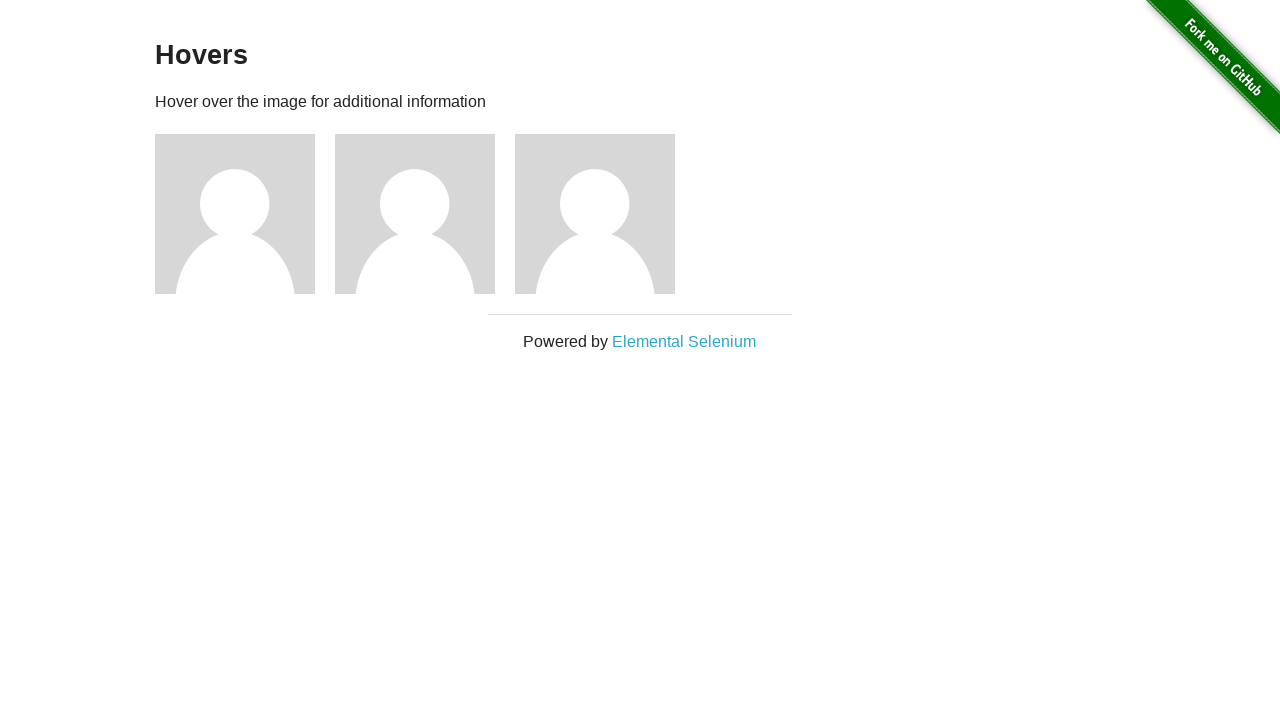

Hovered over profile picture 1 to reveal hidden name at (235, 214) on //div[@class='figure'][1]/img
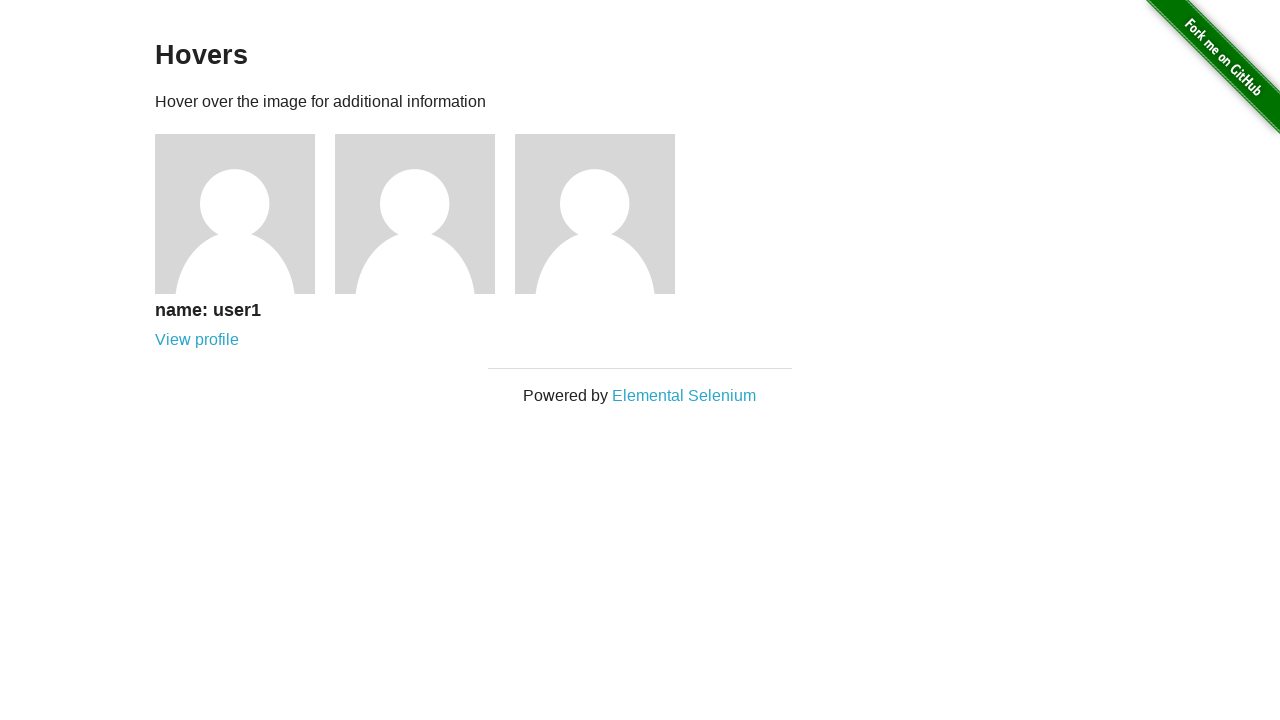

Waited 500ms for hover effect to display on picture 1
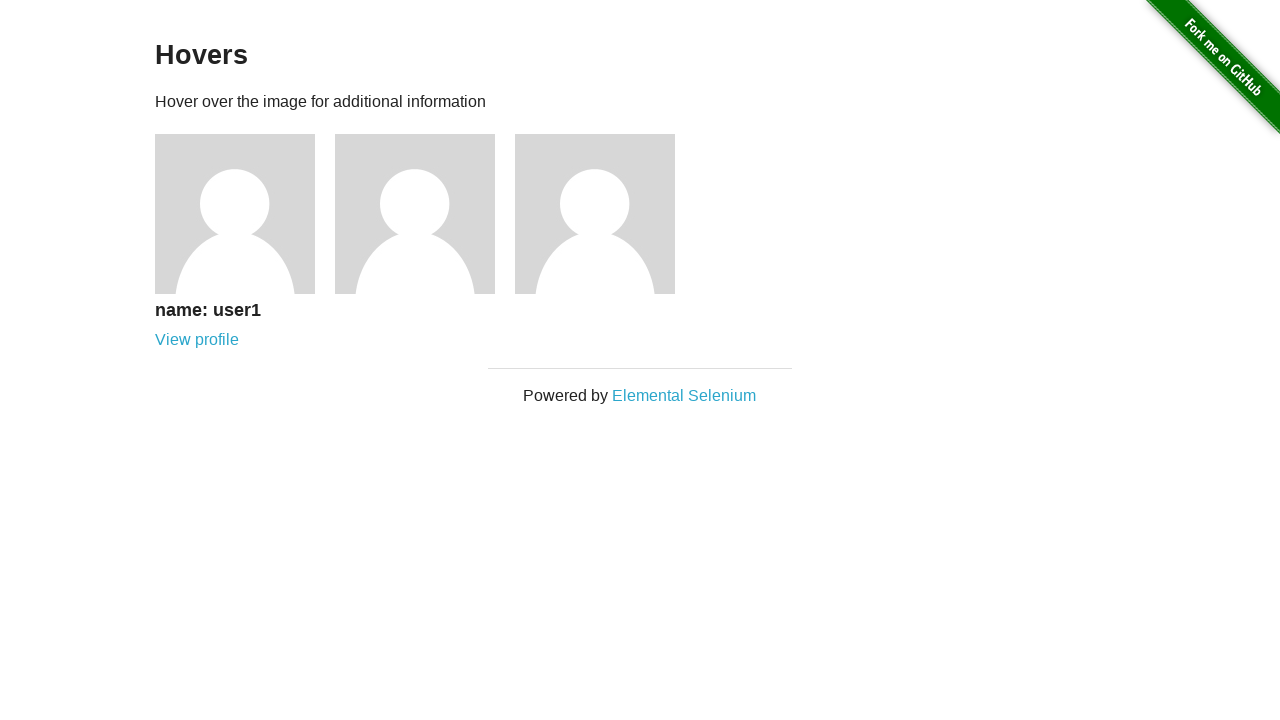

Hovered over profile picture 2 to reveal hidden name at (415, 214) on //div[@class='figure'][2]/img
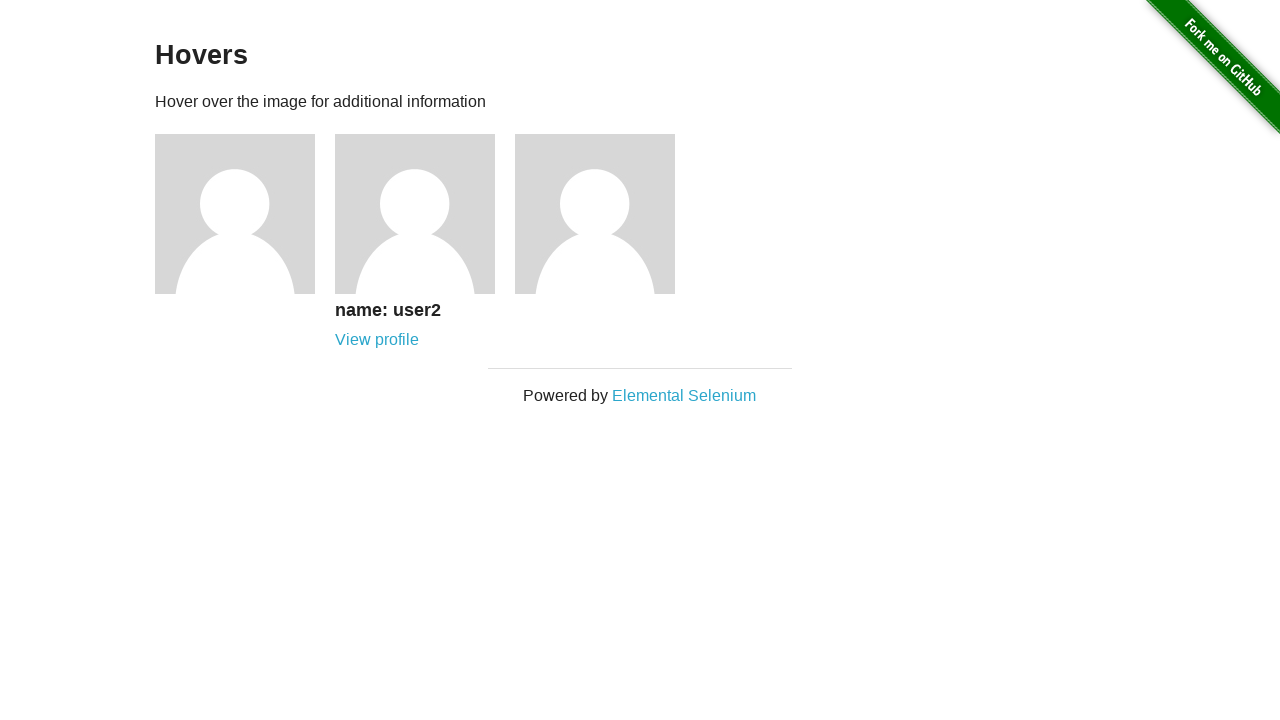

Waited 500ms for hover effect to display on picture 2
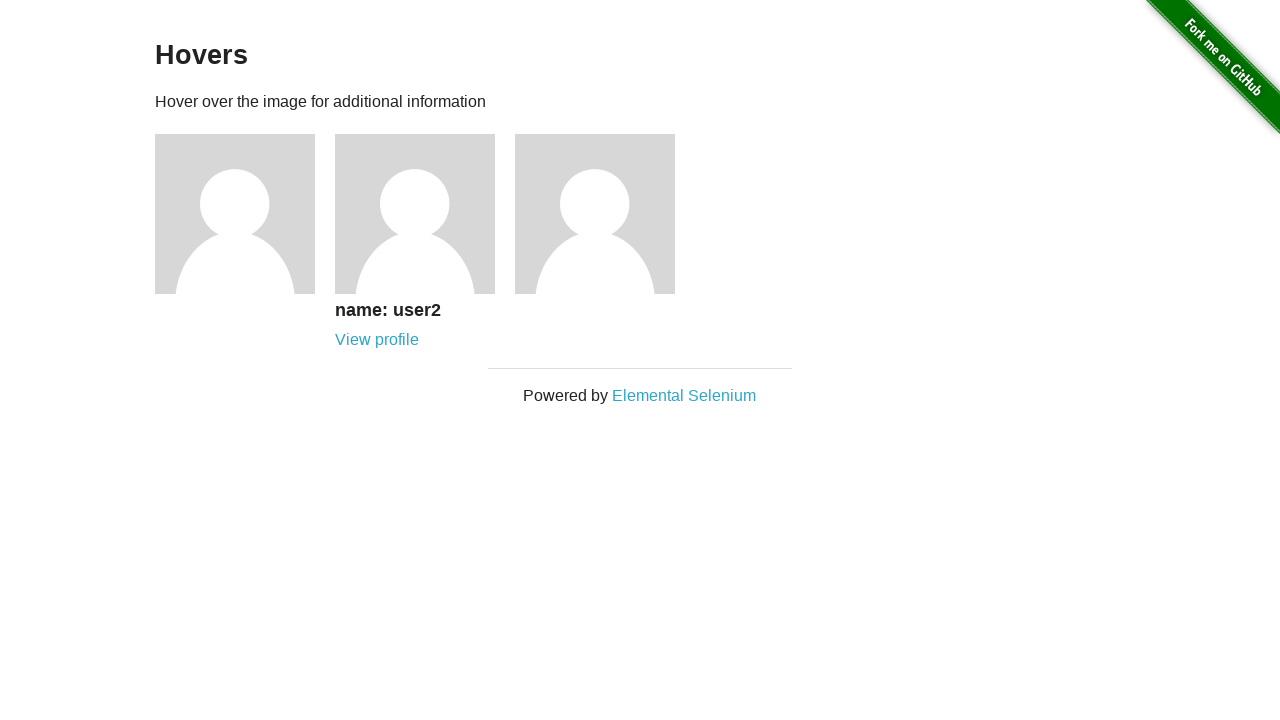

Hovered over profile picture 3 to reveal hidden name at (595, 214) on //div[@class='figure'][3]/img
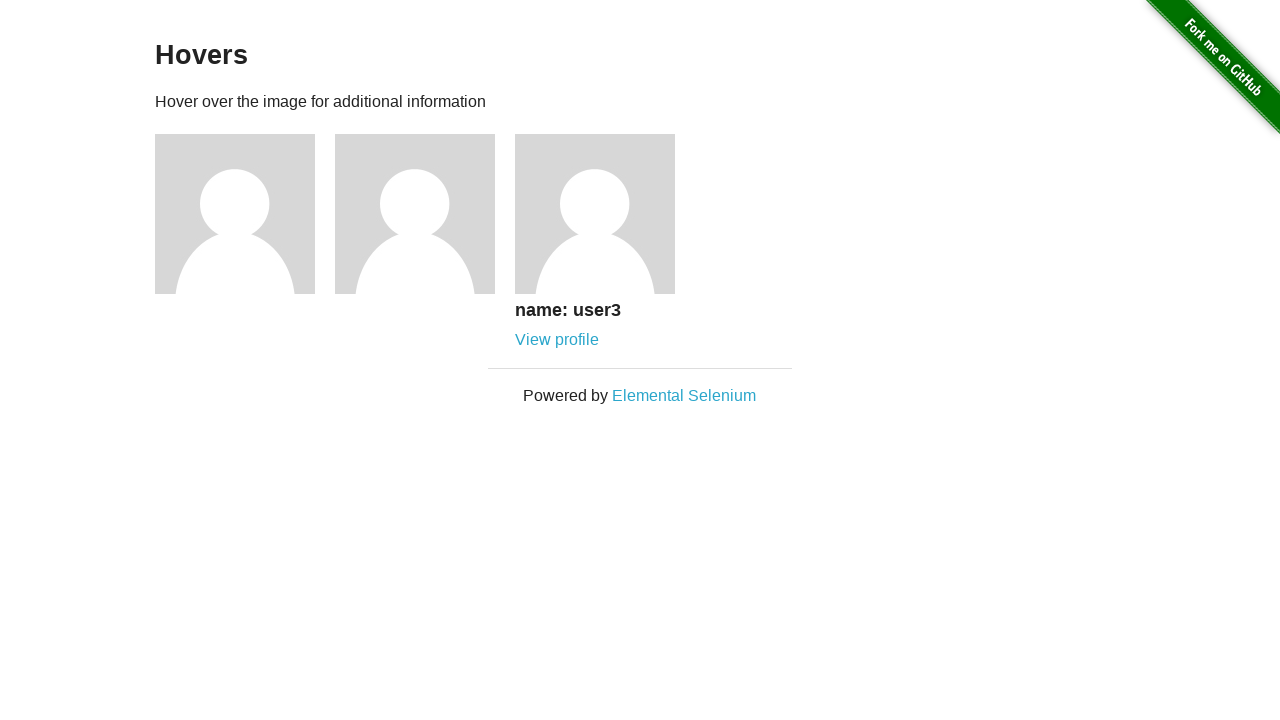

Waited 500ms for hover effect to display on picture 3
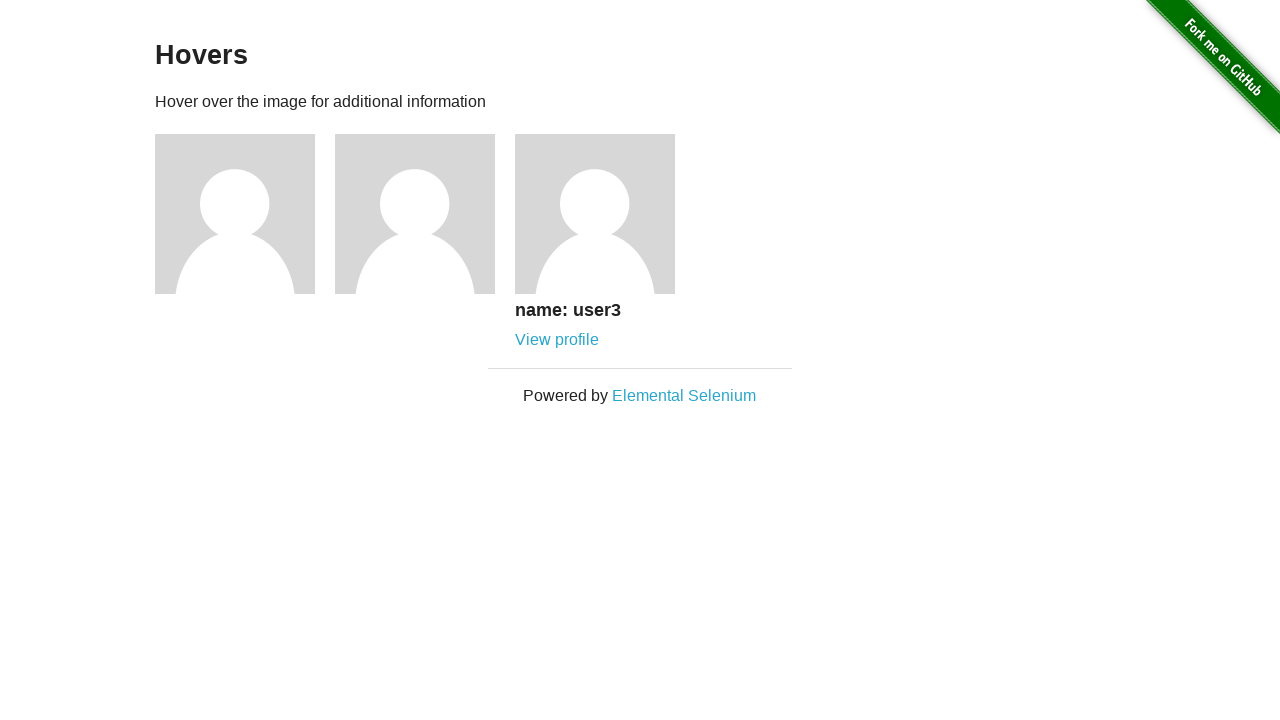

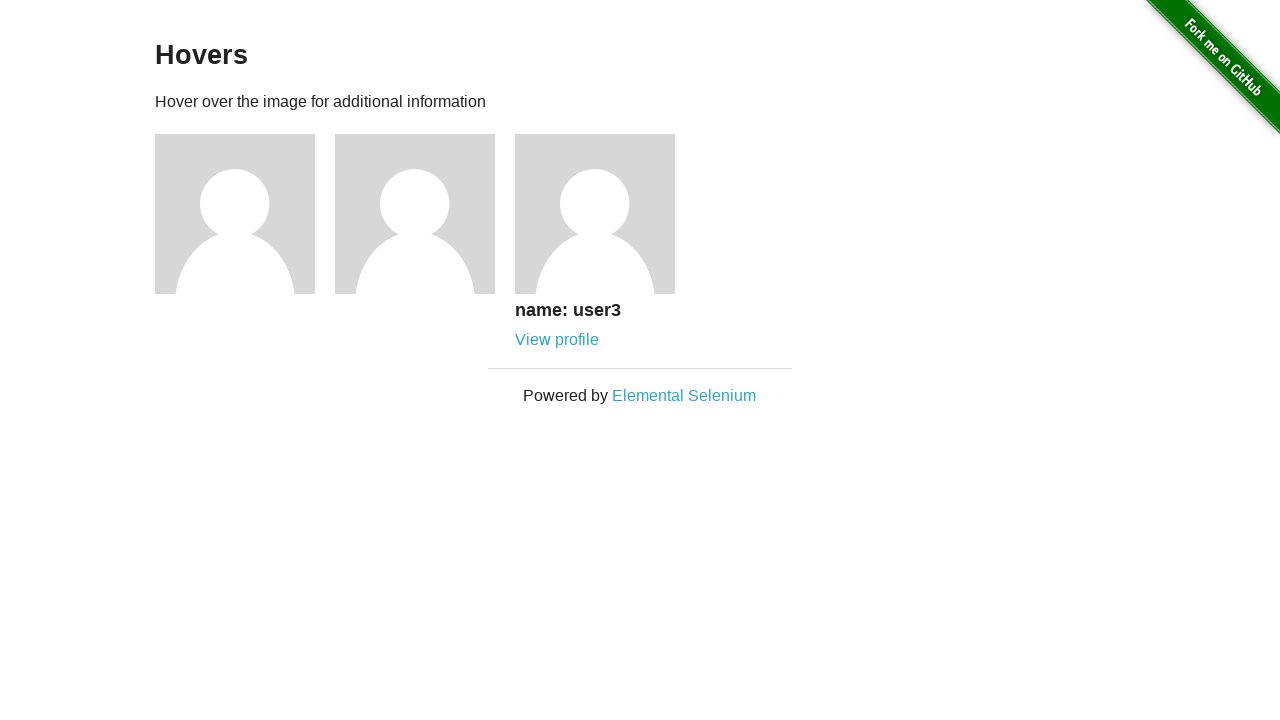